Tests dynamic loading where an element appears after clicking a Start button, waiting for the loading indicator to disappear and verifying the "Hello World!" text is displayed

Starting URL: https://the-internet.herokuapp.com/dynamic_loading/2

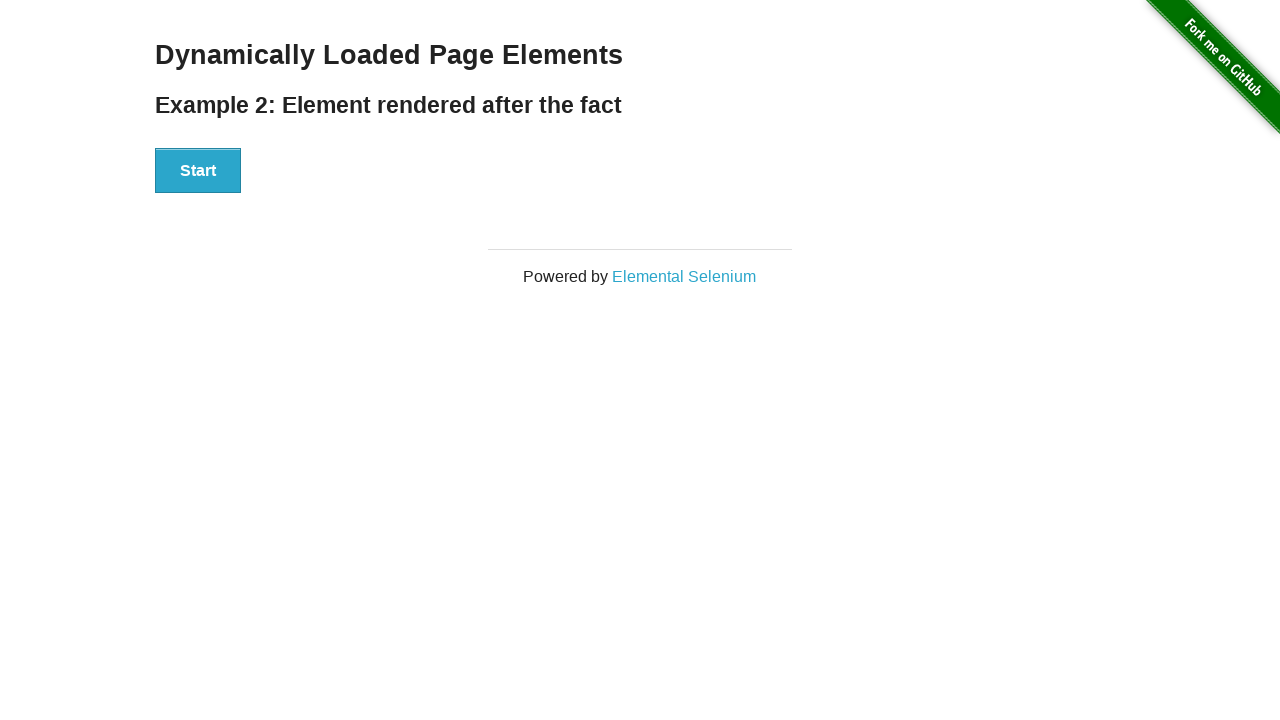

Clicked Start button to trigger dynamic loading at (198, 171) on xpath=//button[contains(text(),'Start')]
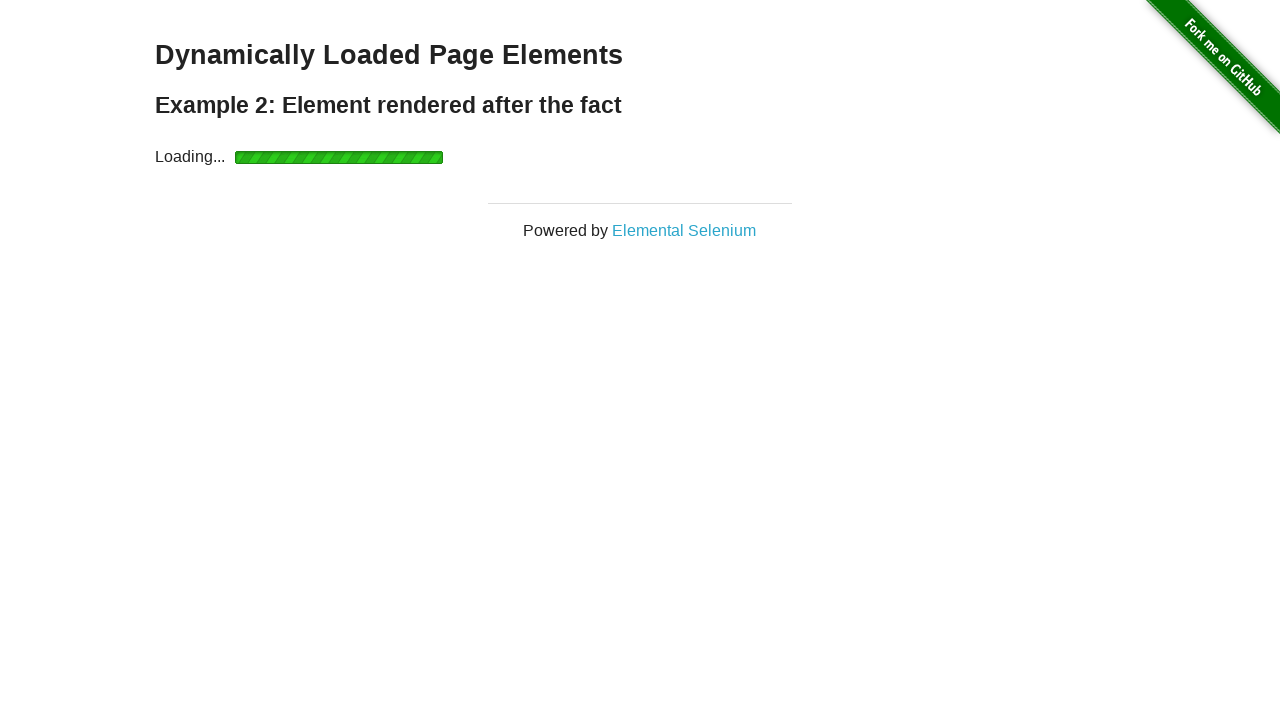

Loading indicator disappeared
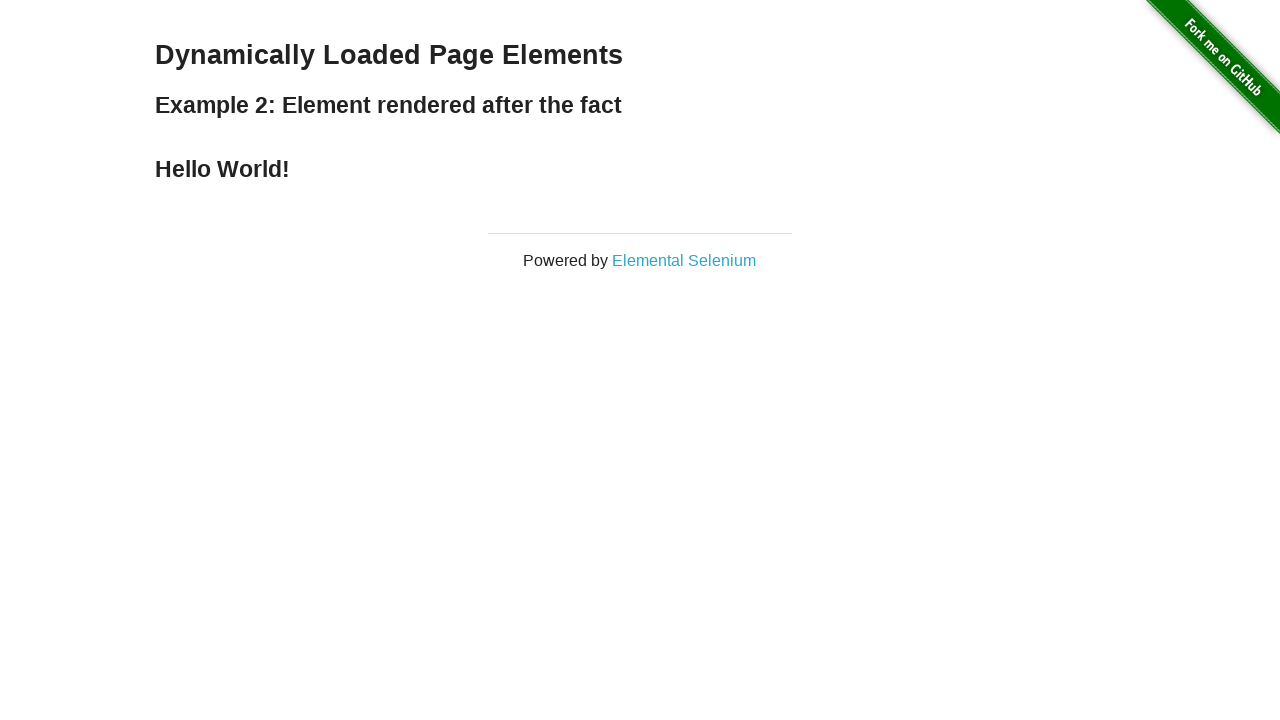

Hello World! text is now visible
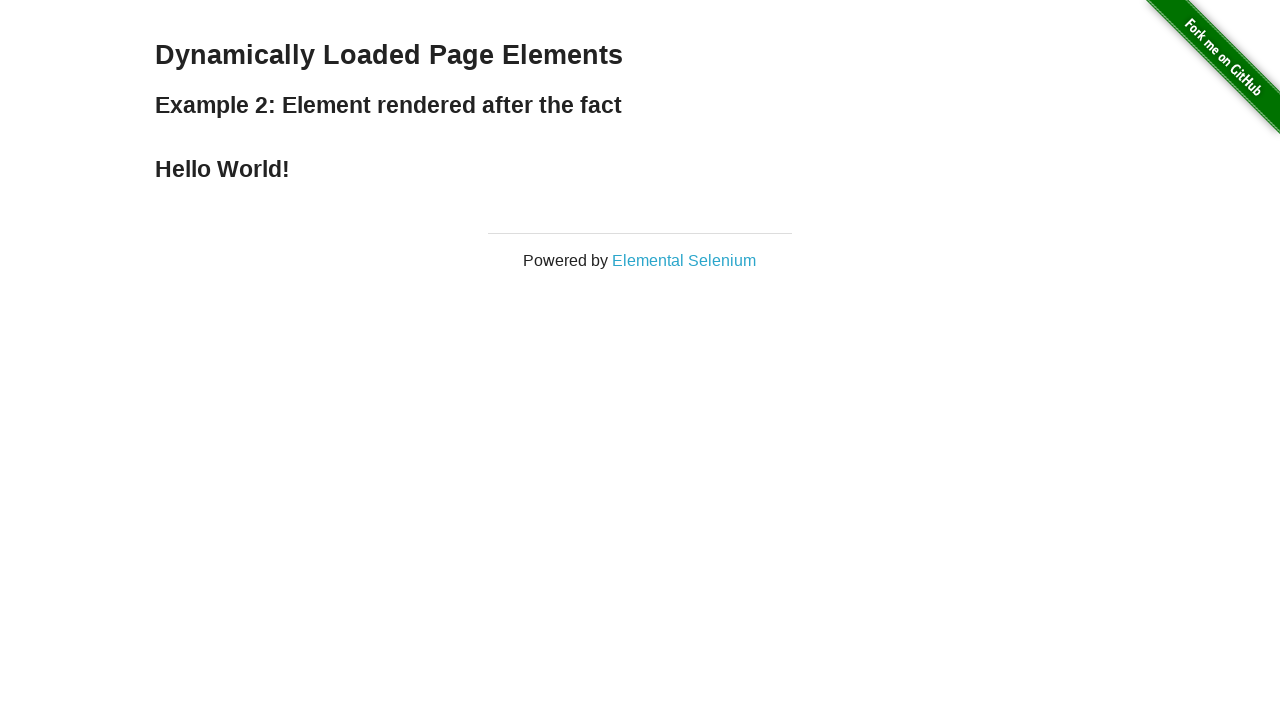

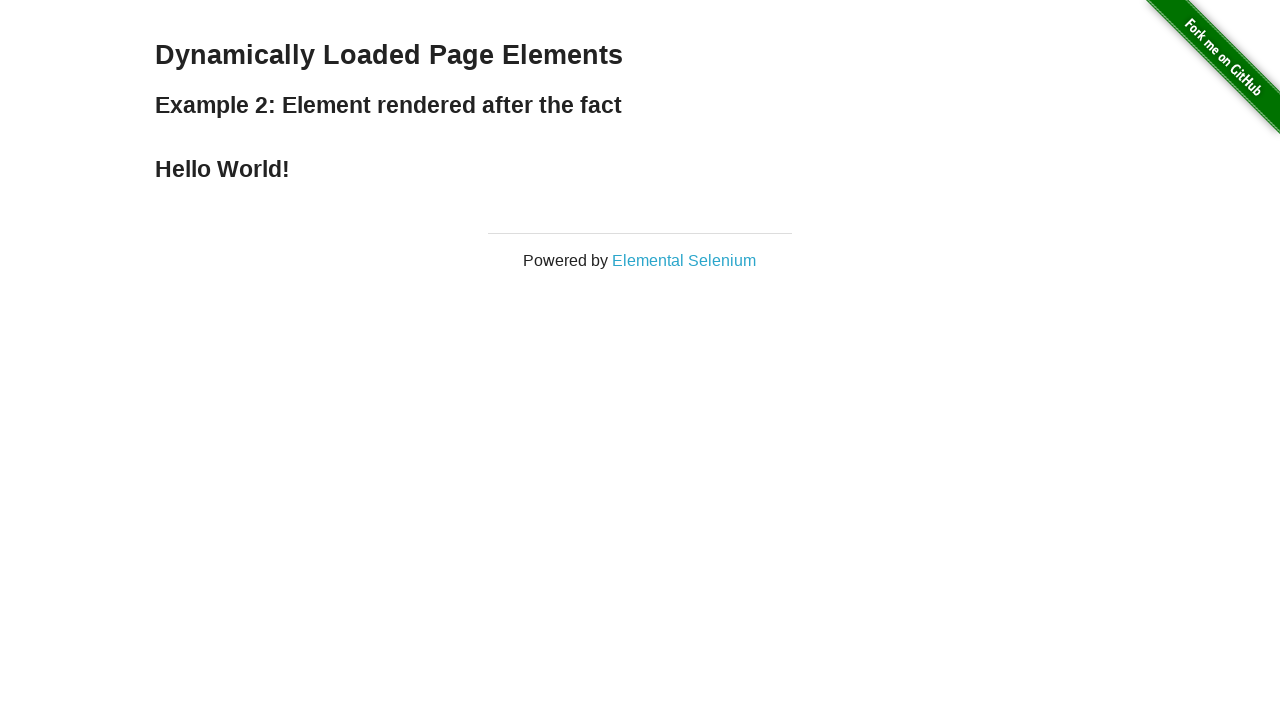